Tests login form with empty password field to verify password required error message

Starting URL: https://www.saucedemo.com/

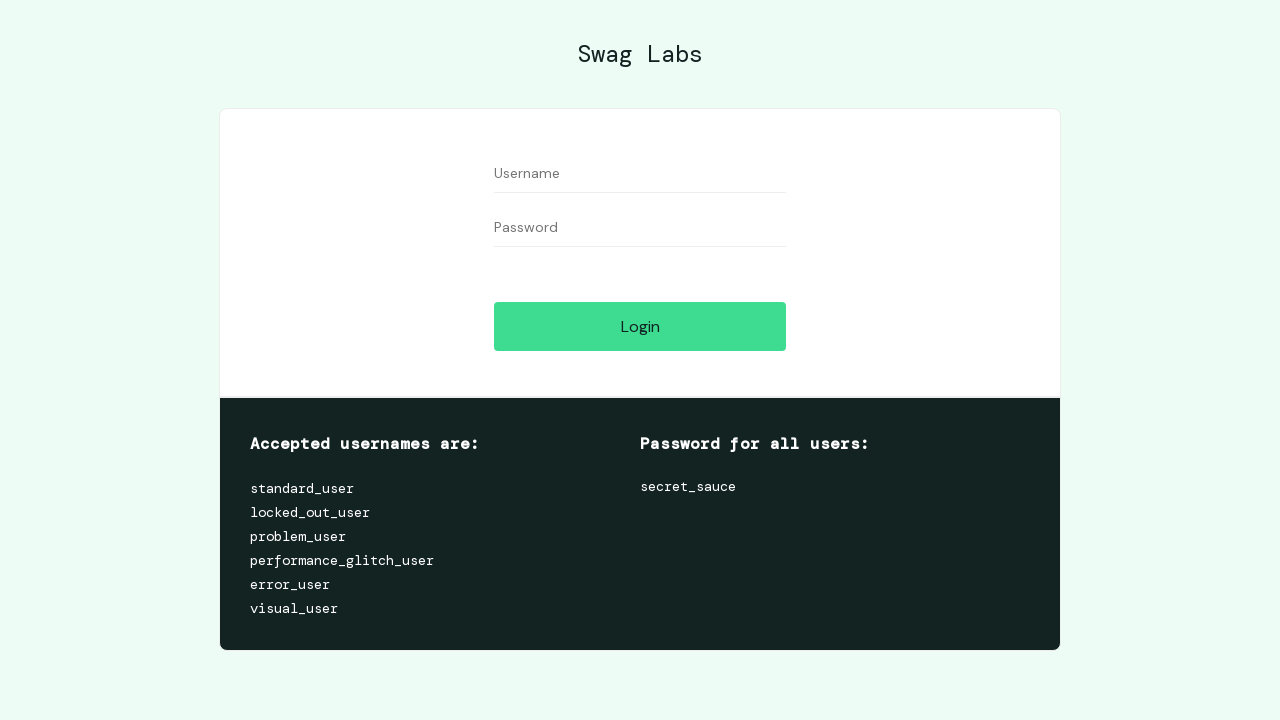

Filled username field with 'marta' on input#user-name
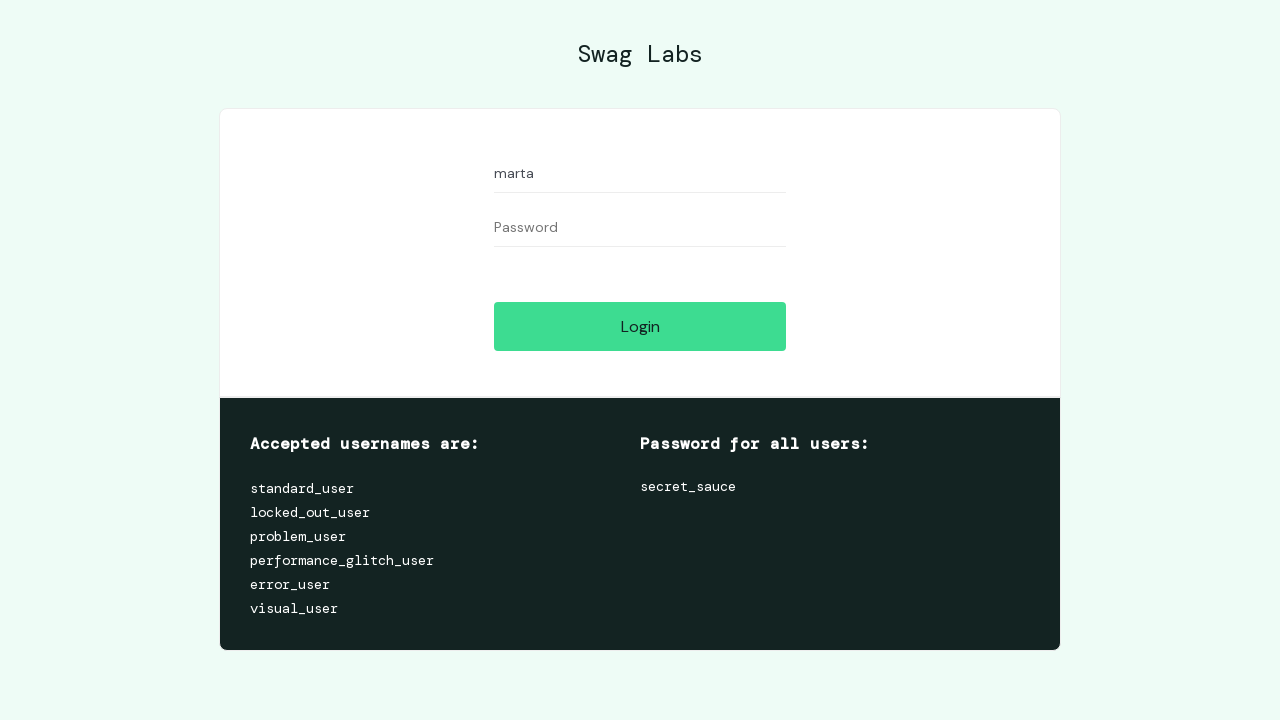

Left password field empty on input#password
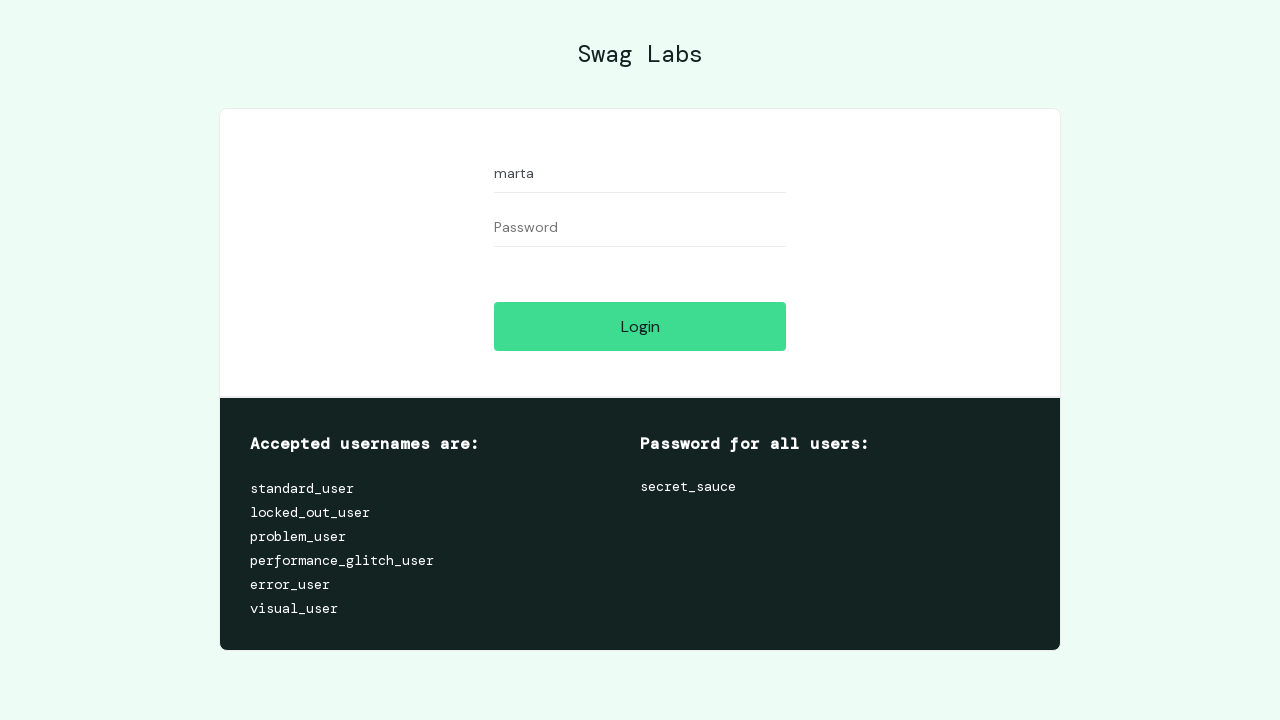

Clicked login button at (640, 326) on input#login-button
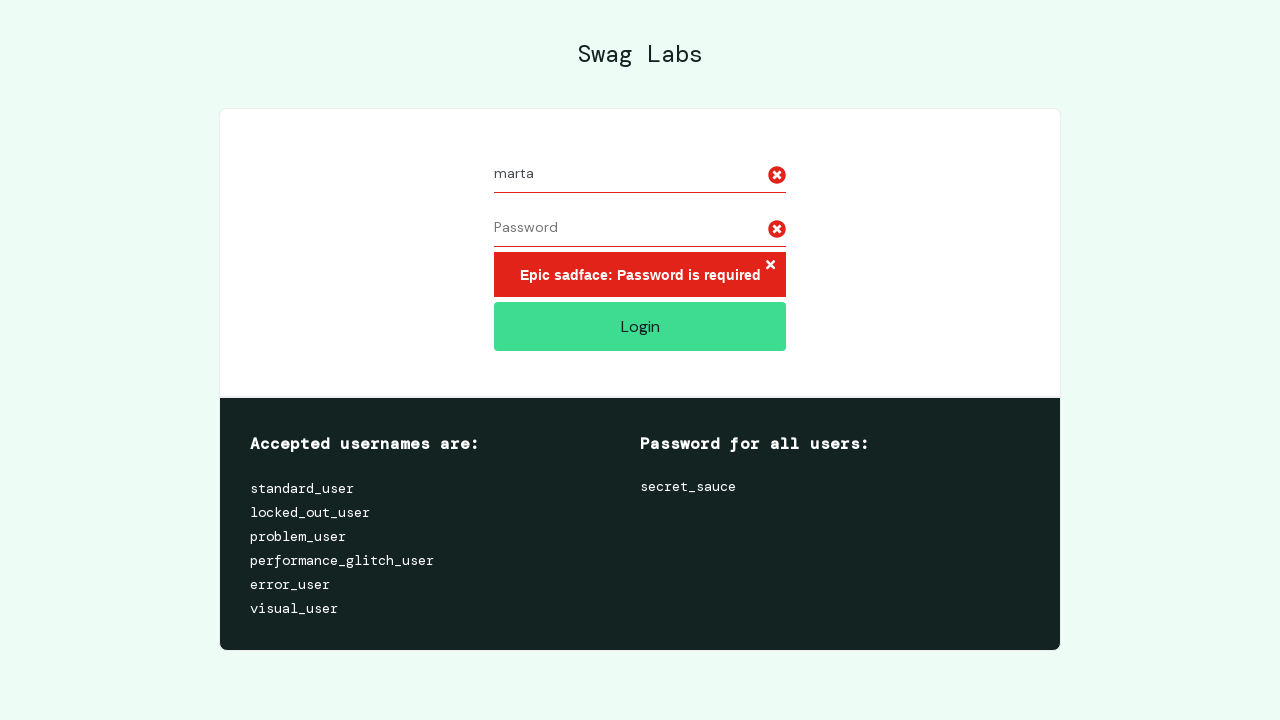

Error message appeared on page
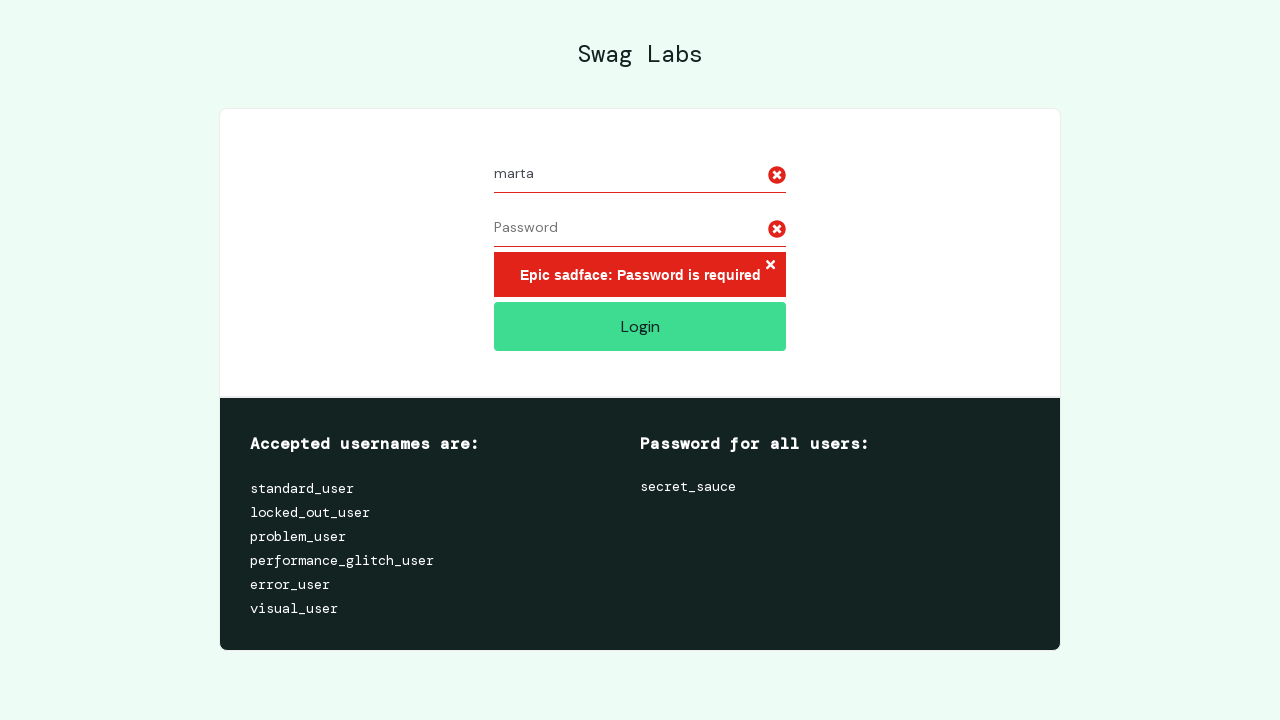

Retrieved error message text
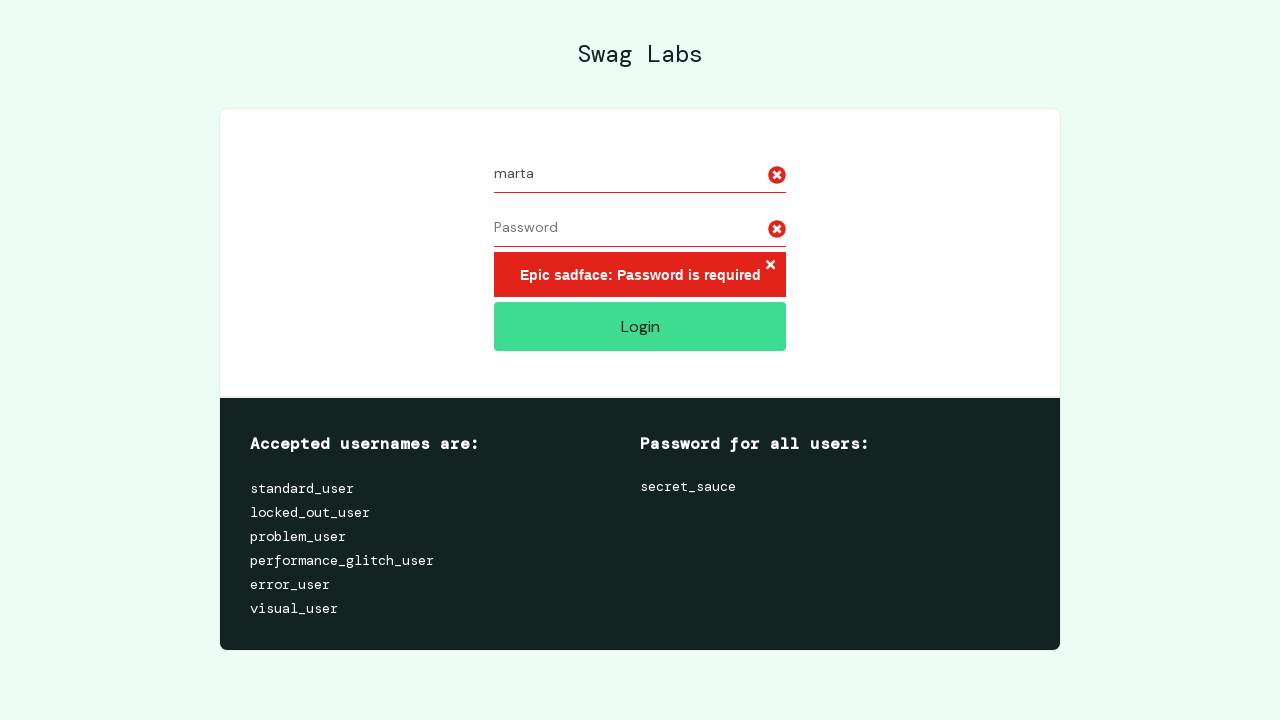

Verified password required error message
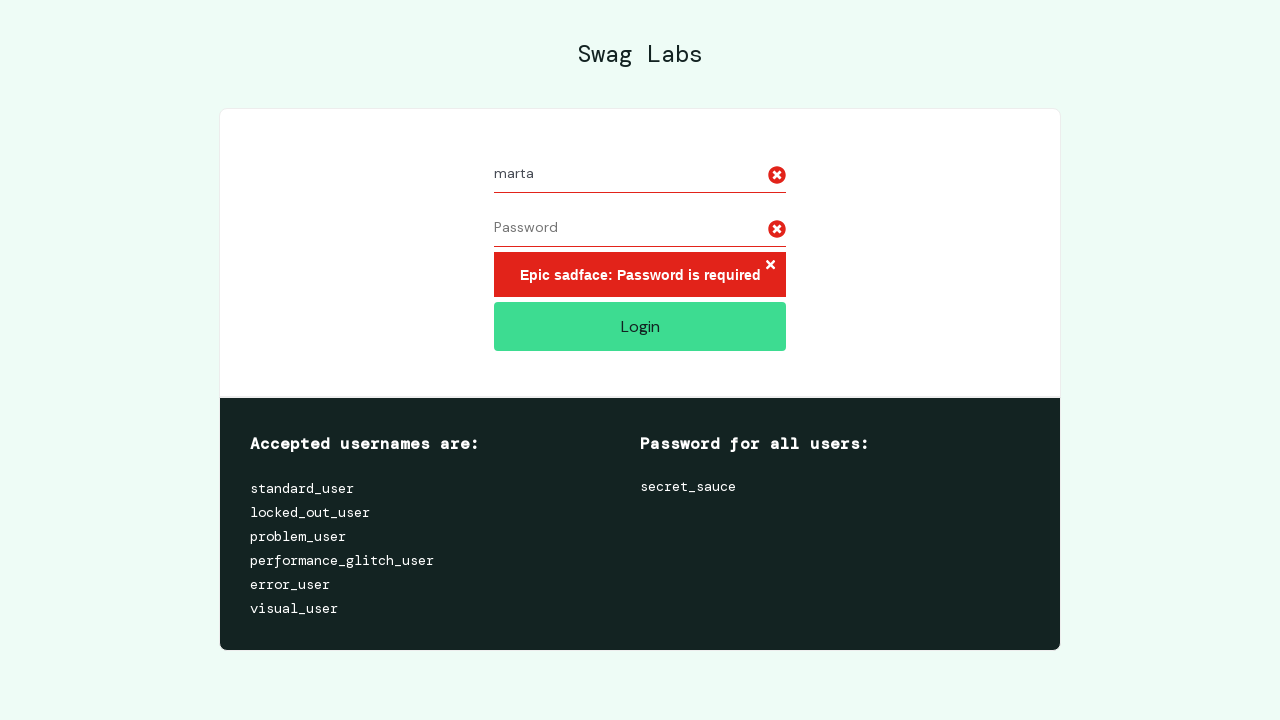

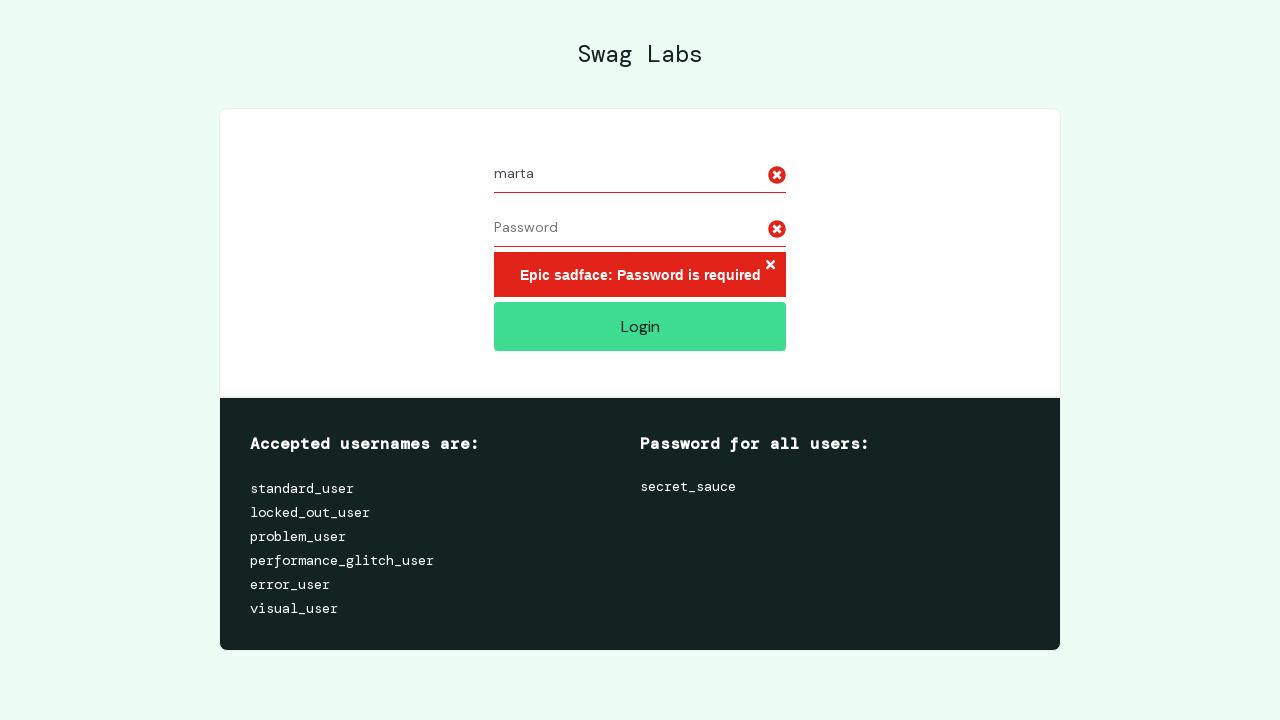